Demonstrates intercepting network requests and blocking/aborting all image resource requests while allowing other requests to continue, then navigates to Salesforce website.

Starting URL: https://www.salesforce.com/

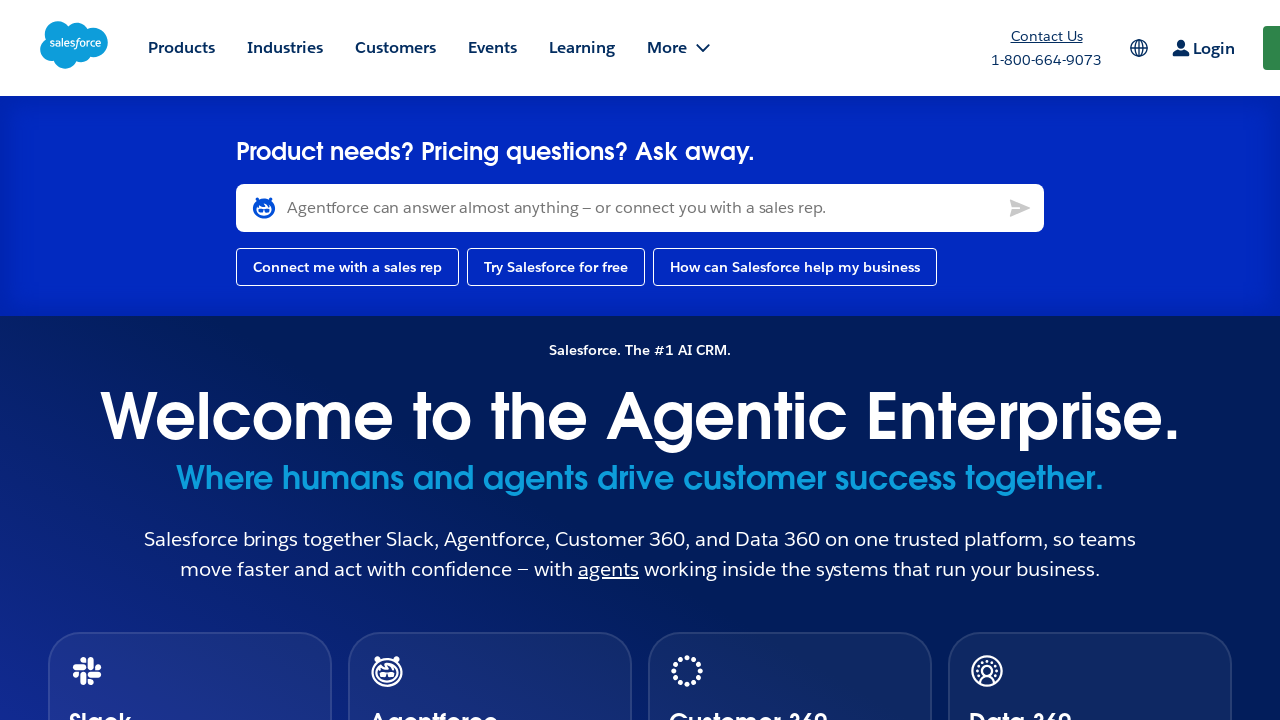

Set up route handler to intercept and abort all image requests
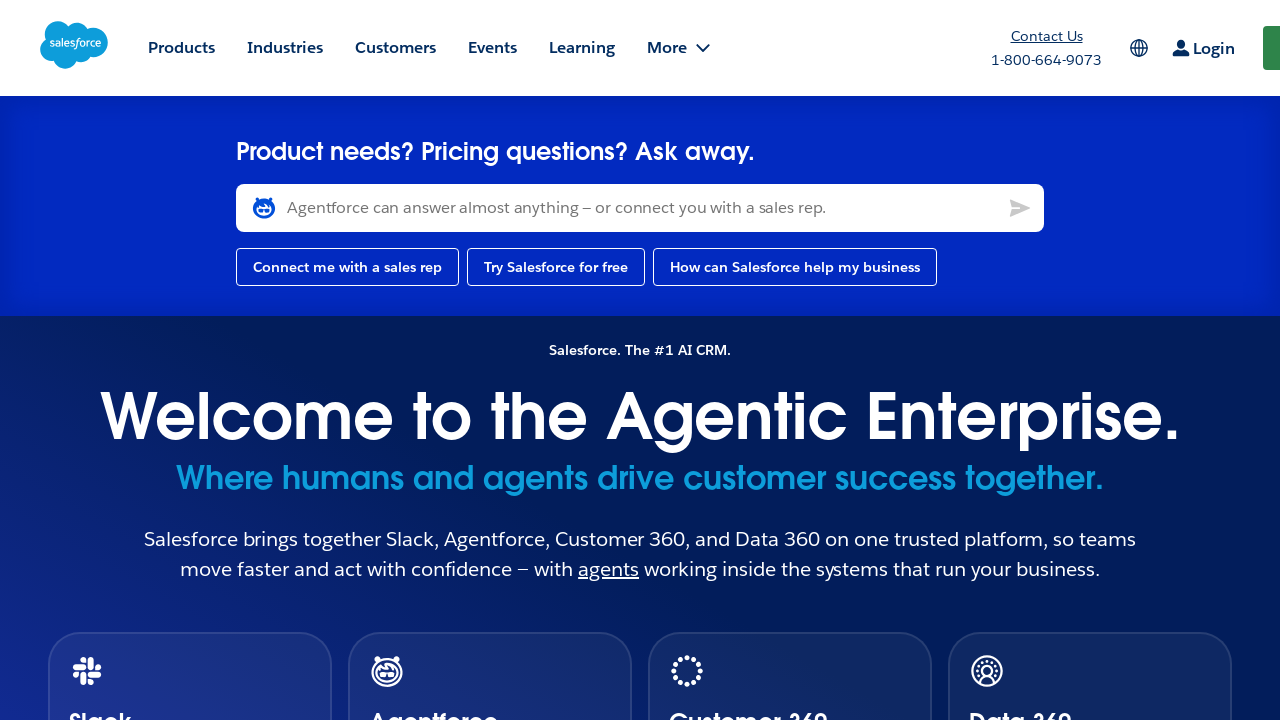

Navigated to Salesforce website at https://www.salesforce.com/
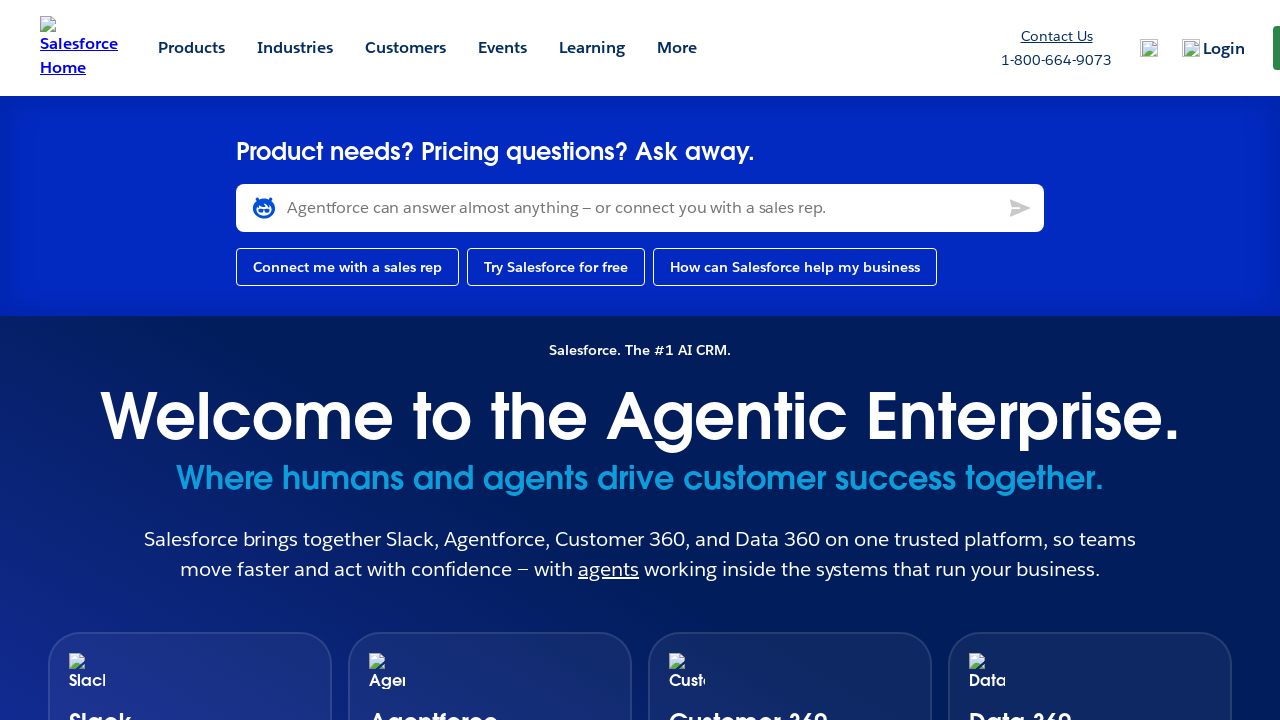

Page loaded and network became idle - all image requests were blocked
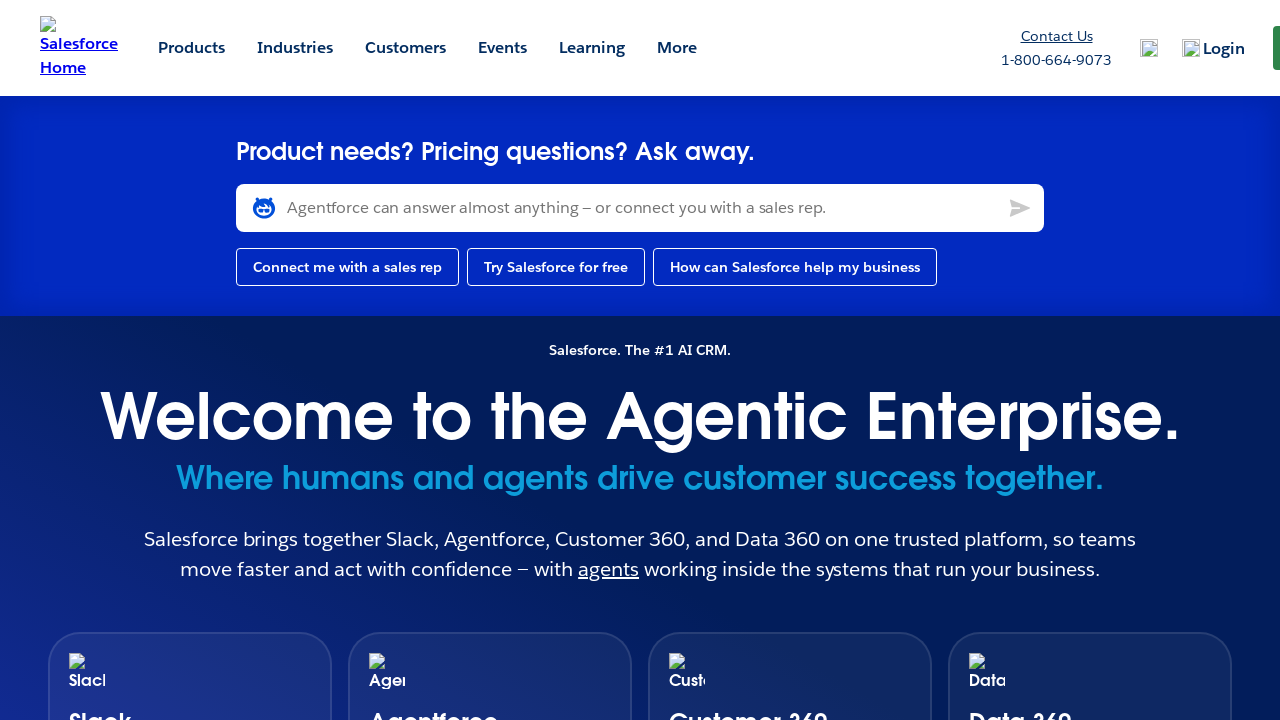

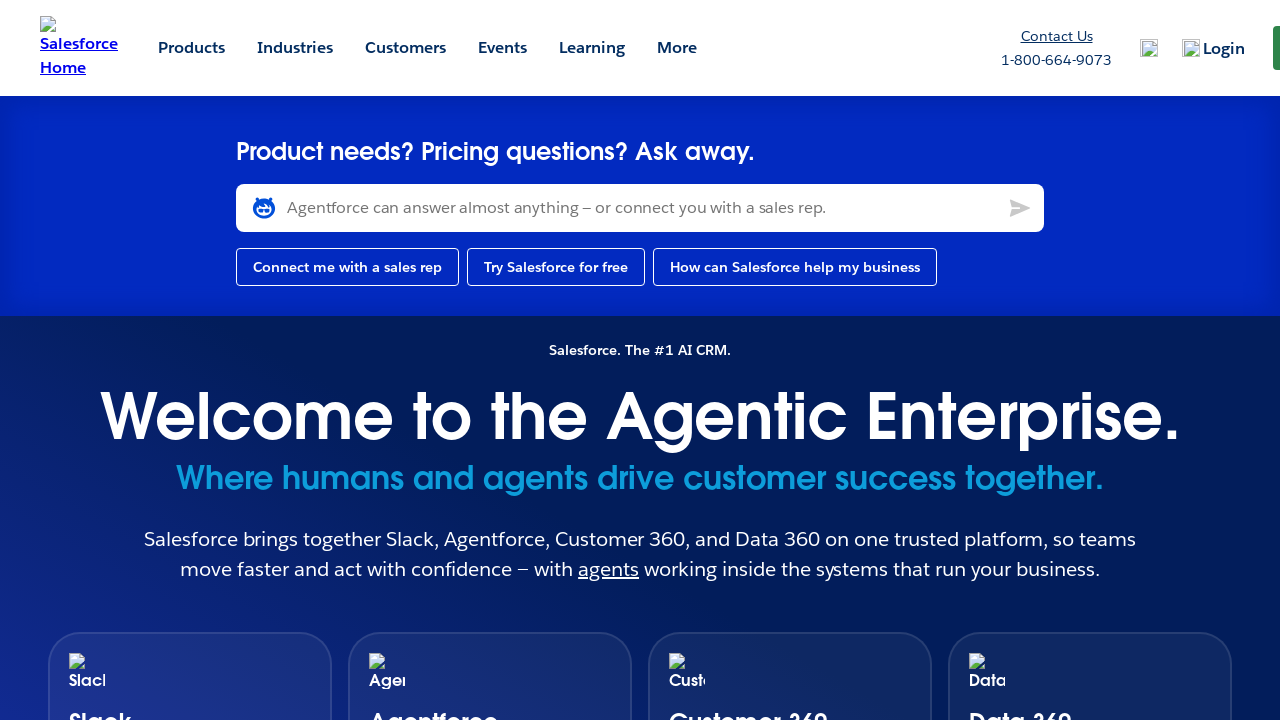